Tests the MarketPulse economic calendar by applying country filters (Egypt), unchecking holidays, selecting a date range using the latest available year, and opening the download menu to verify export options are available.

Starting URL: https://www.marketpulse.com/tools/economic-calendar/

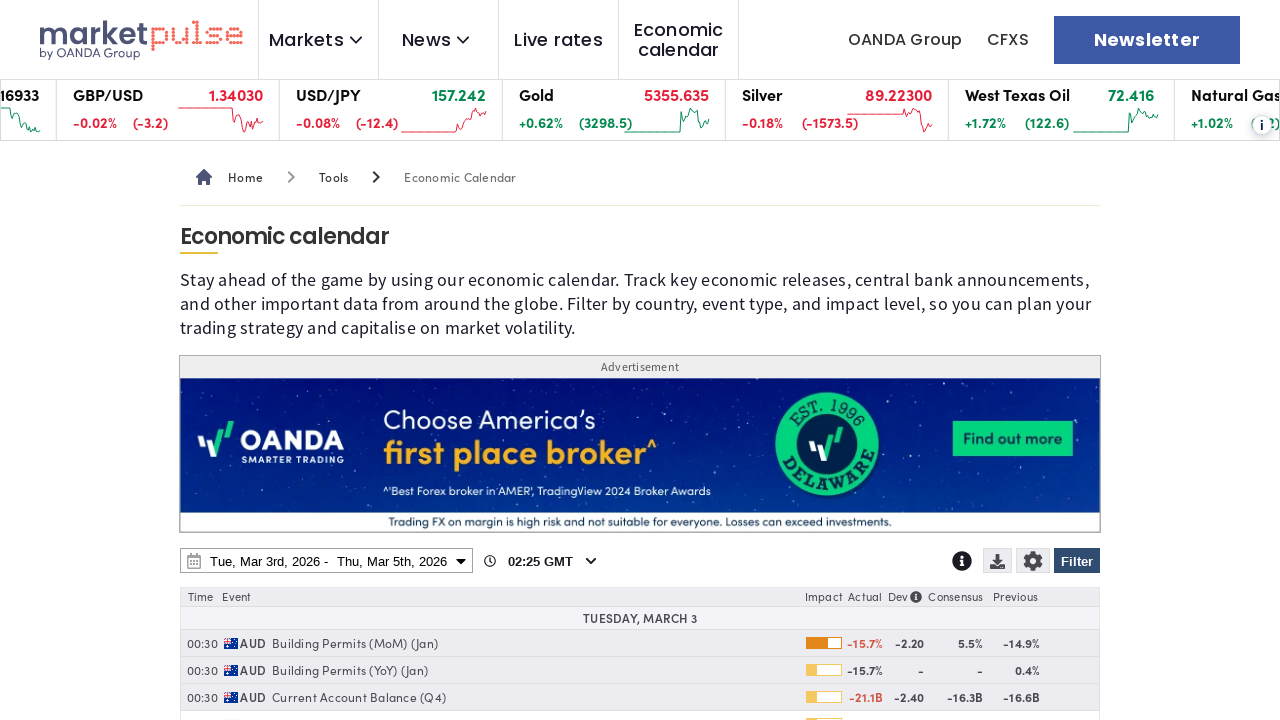

Page loaded with domcontentloaded state
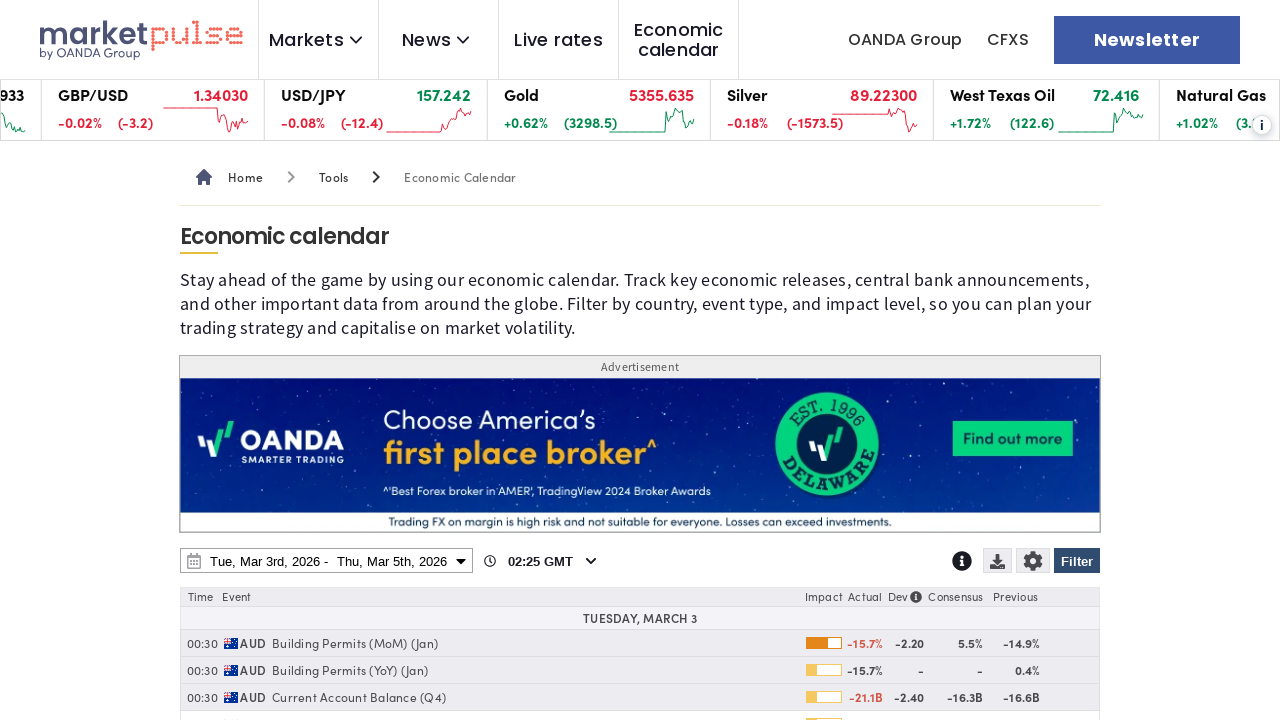

Clicked Filter button to open filter menu at (1077, 561) on internal:role=button[name="Filter"i]
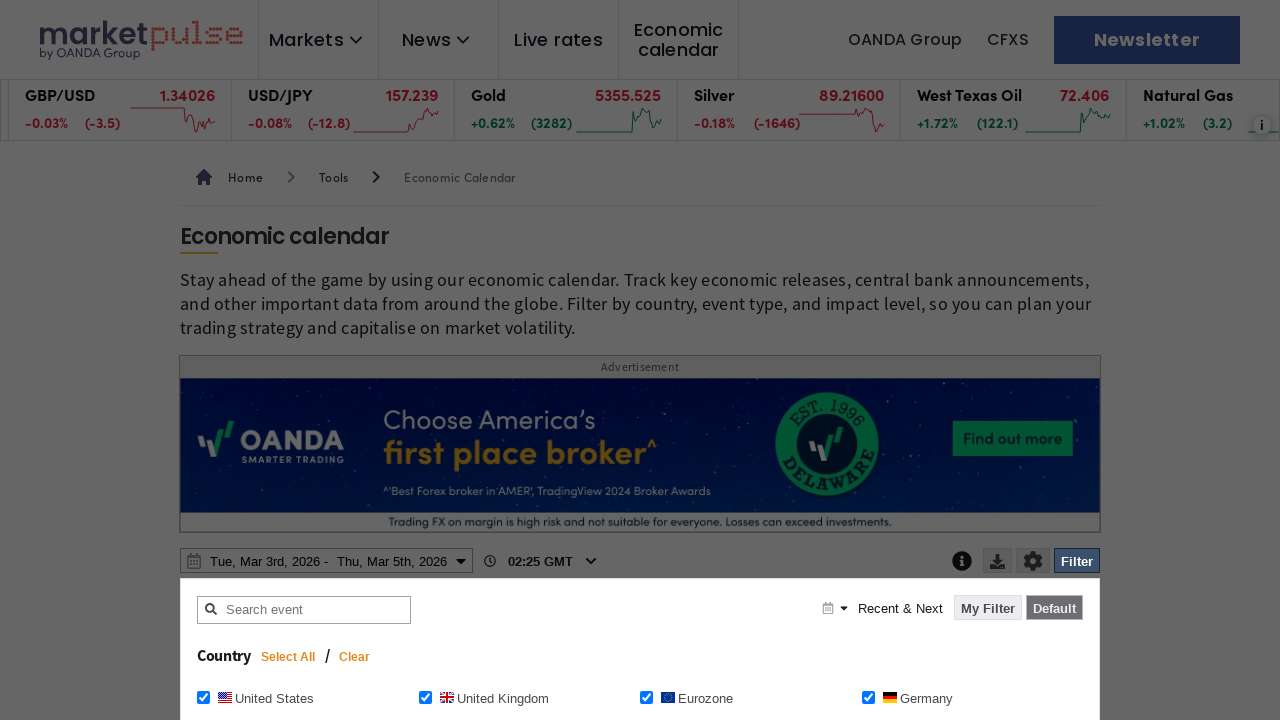

Clear button appeared in filter menu
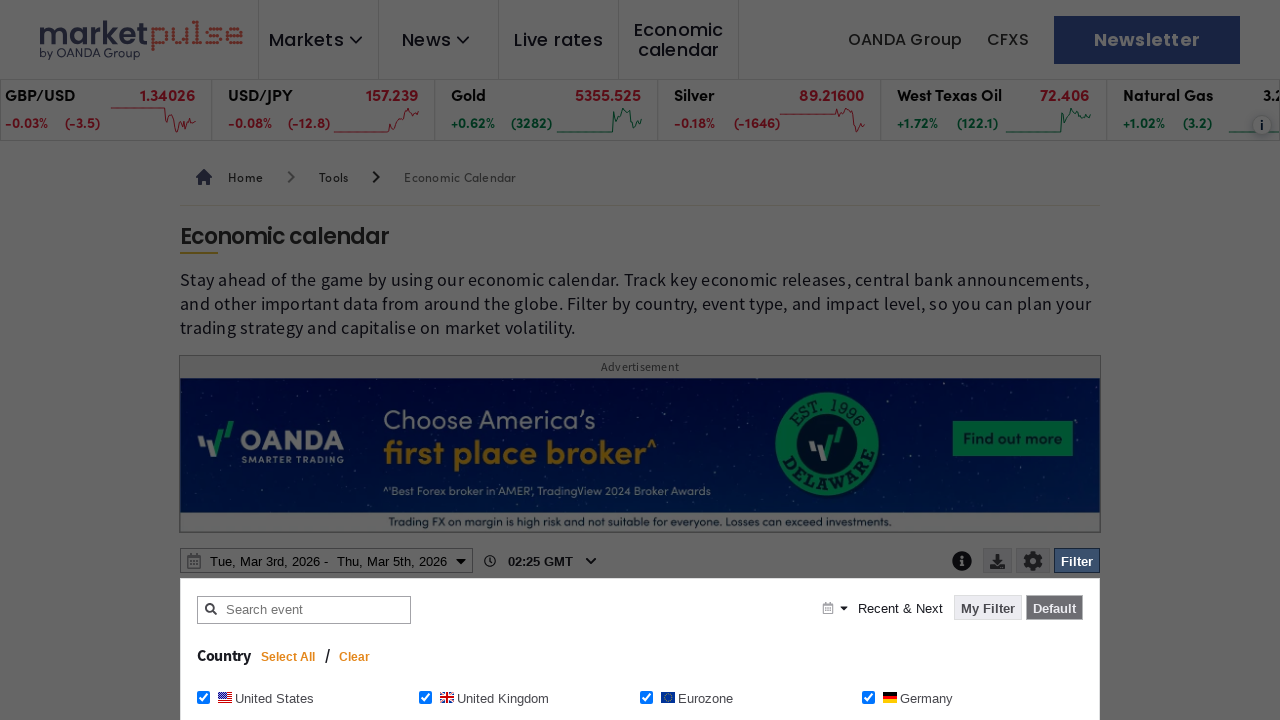

Waited 1200ms for filter menu to fully render
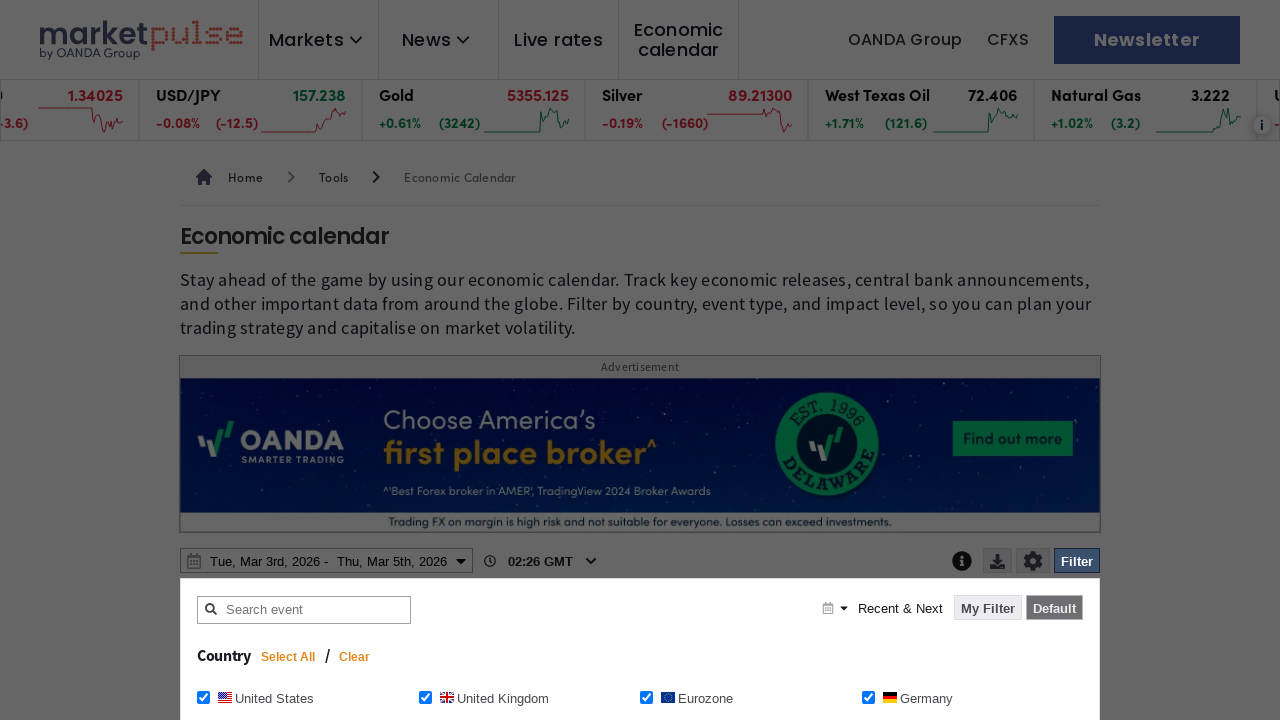

Clicked Clear button to reset existing filters at (355, 657) on internal:role=button[name="Clear"i]
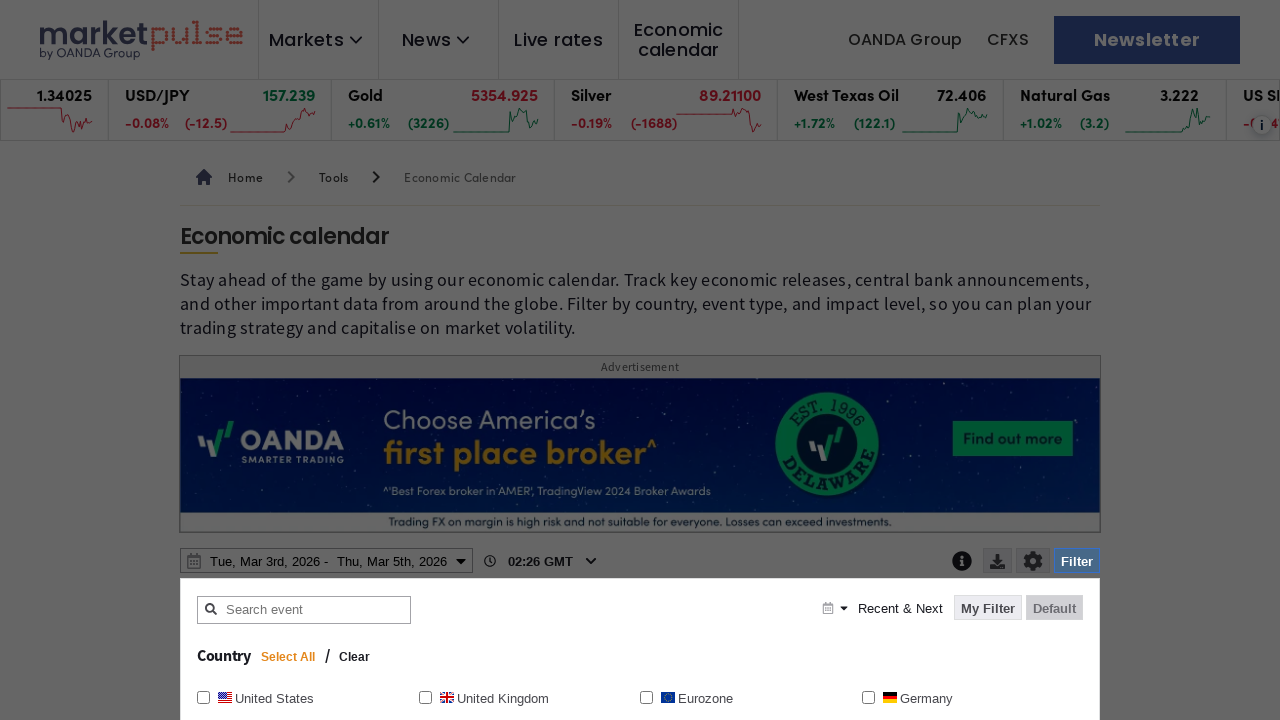

Waited 1200ms after clearing filters
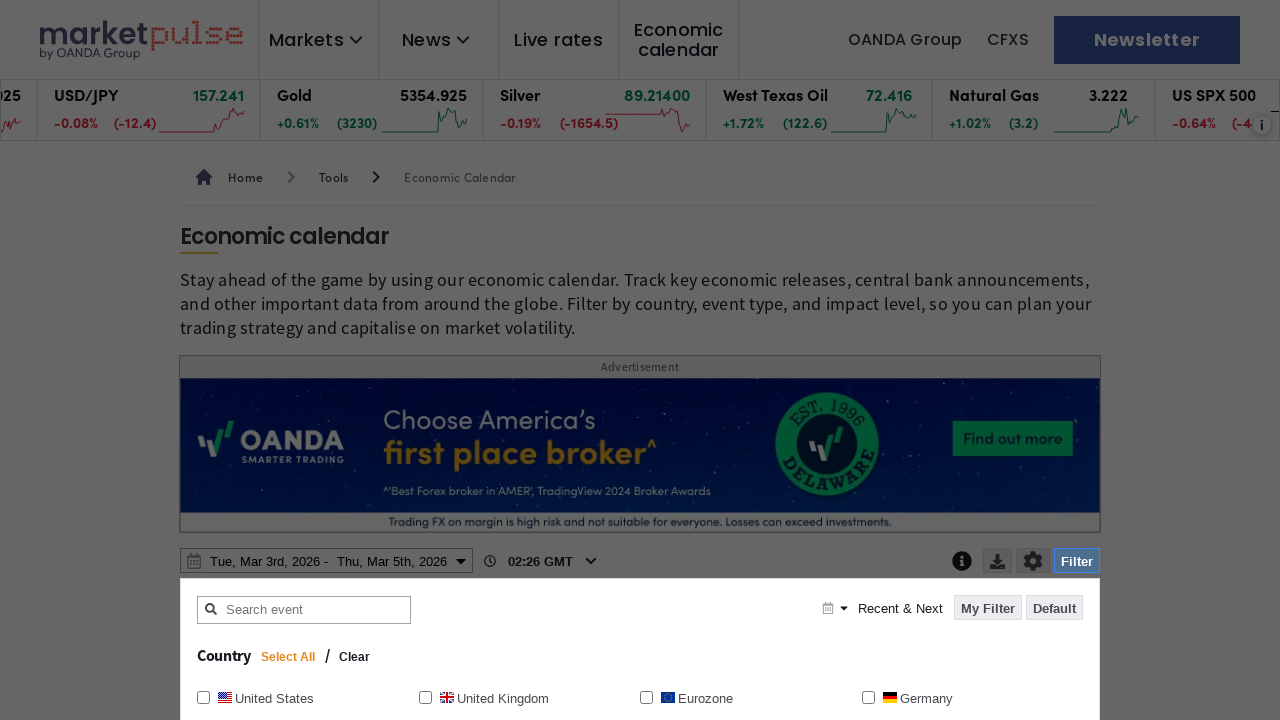

Checked Egypt country filter checkbox at (425, 360) on internal:role=checkbox[name="Egypt Egypt"i]
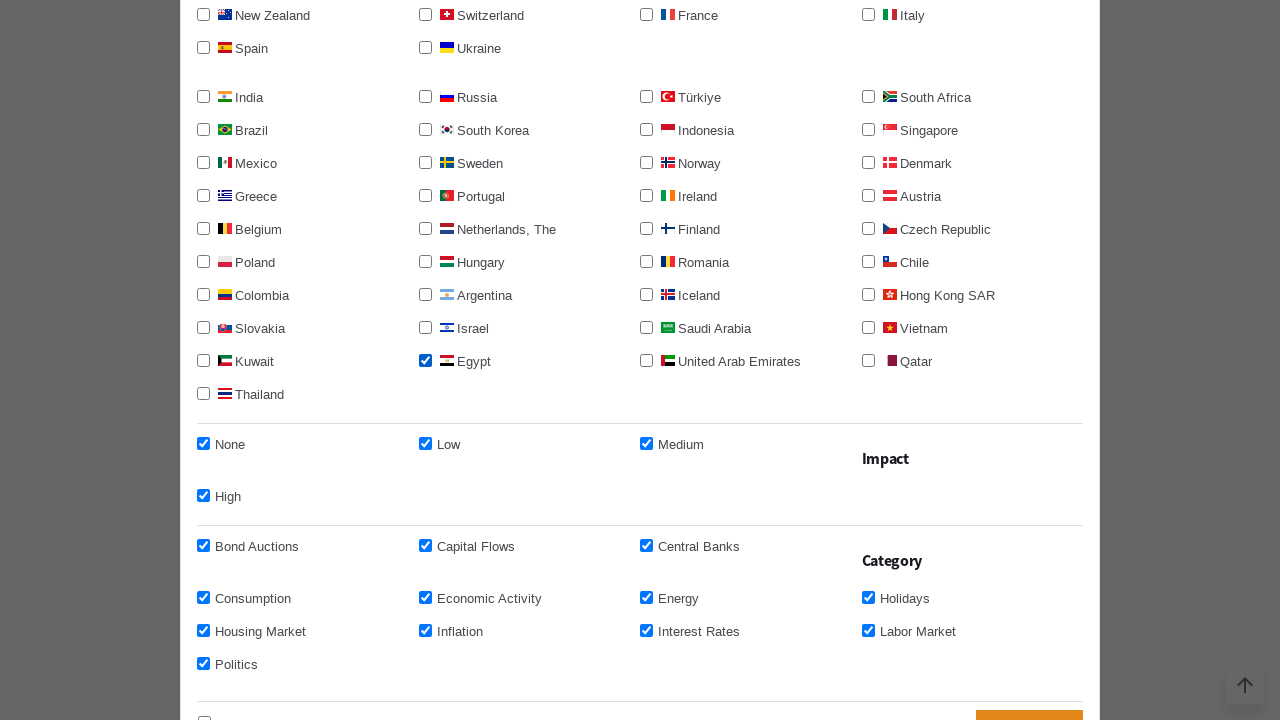

Waited 1200ms after selecting Egypt filter
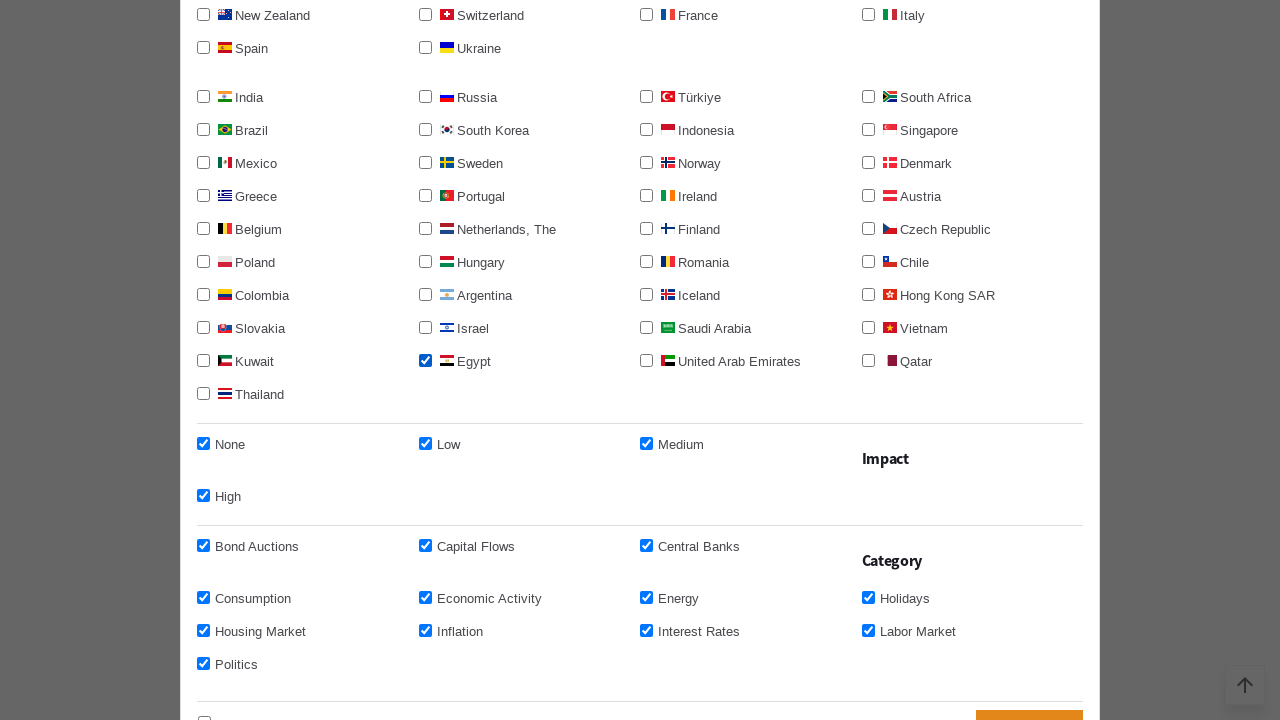

Unchecked Holidays checkbox at (868, 597) on internal:role=checkbox[name="Holidays"i]
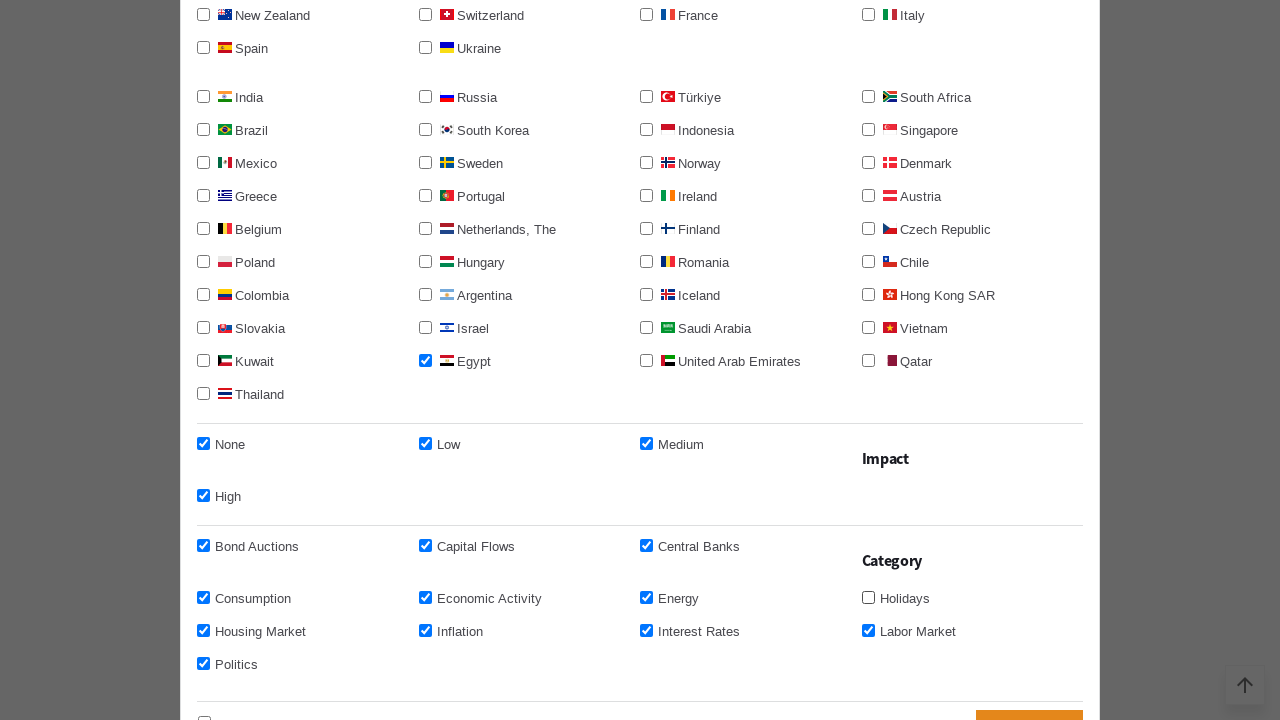

Waited 1200ms after handling Holidays checkbox
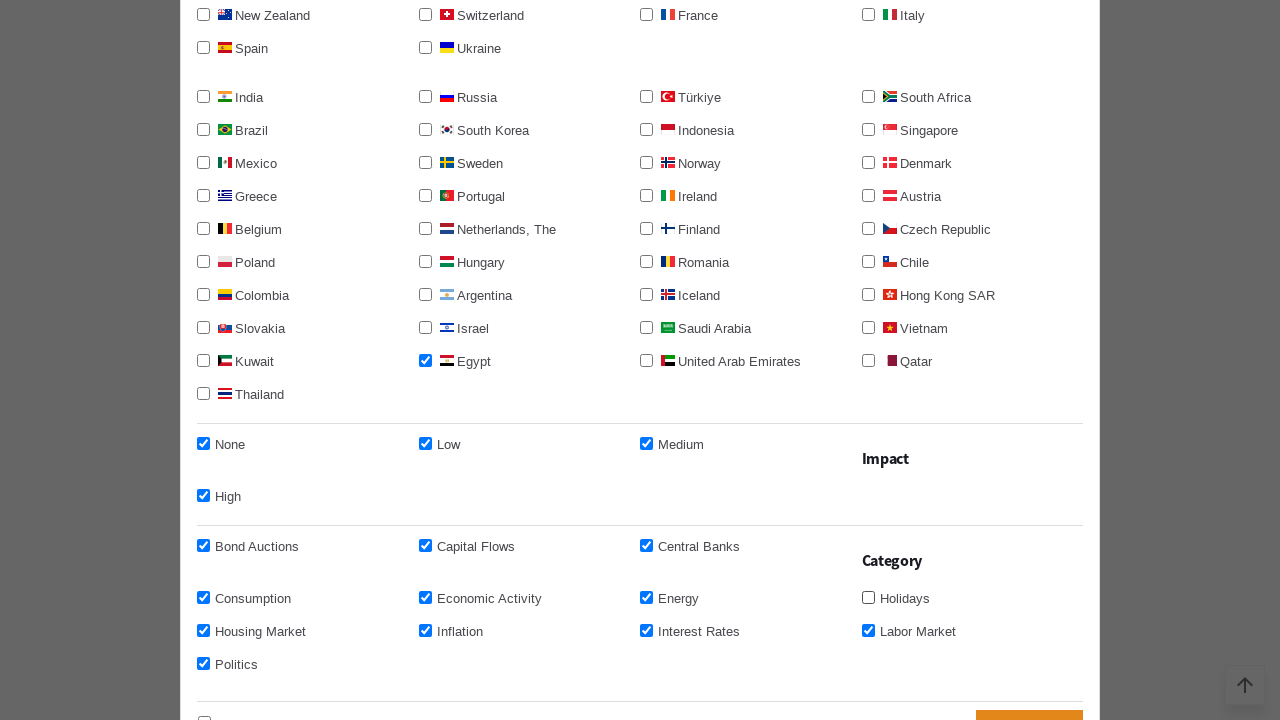

Clicked Apply filter button to apply Egypt filter at (1030, 701) on internal:role=button[name="Apply filter"i]
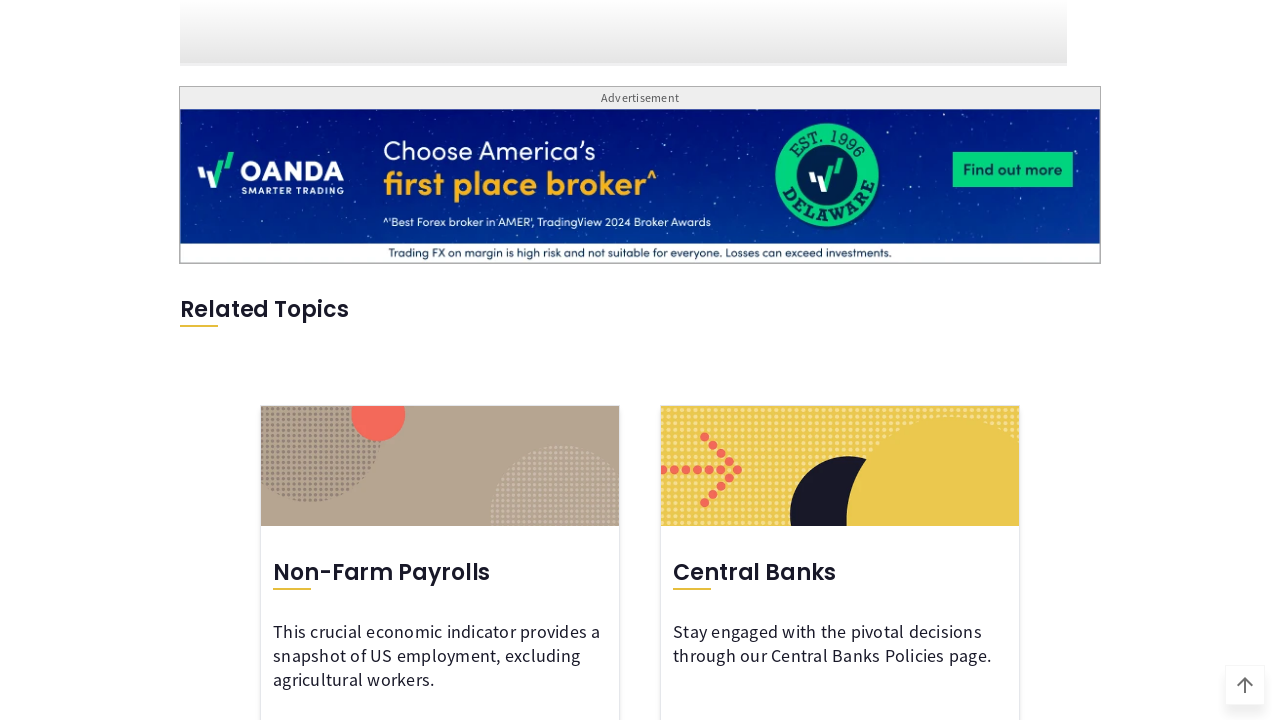

Waited 1200ms for filter to be applied
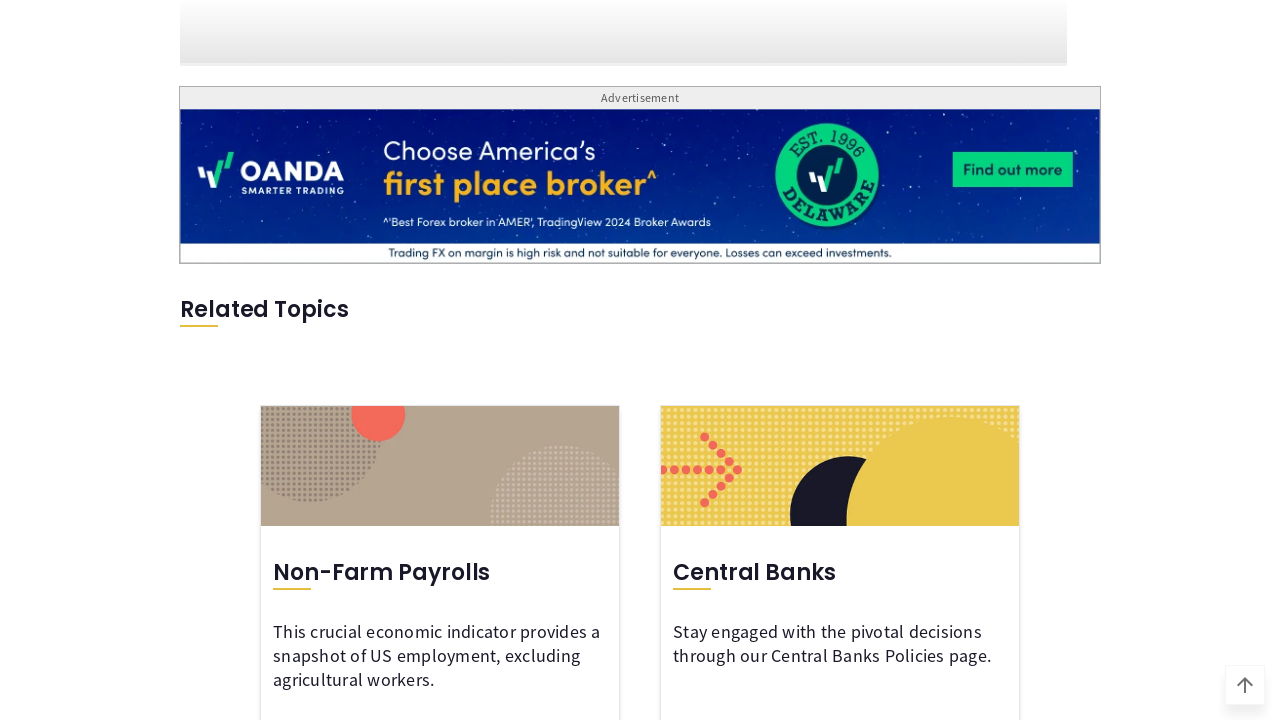

Clicked date range button to open date picker at (326, 361) on internal:role=button[name=/^.* - .*$/]
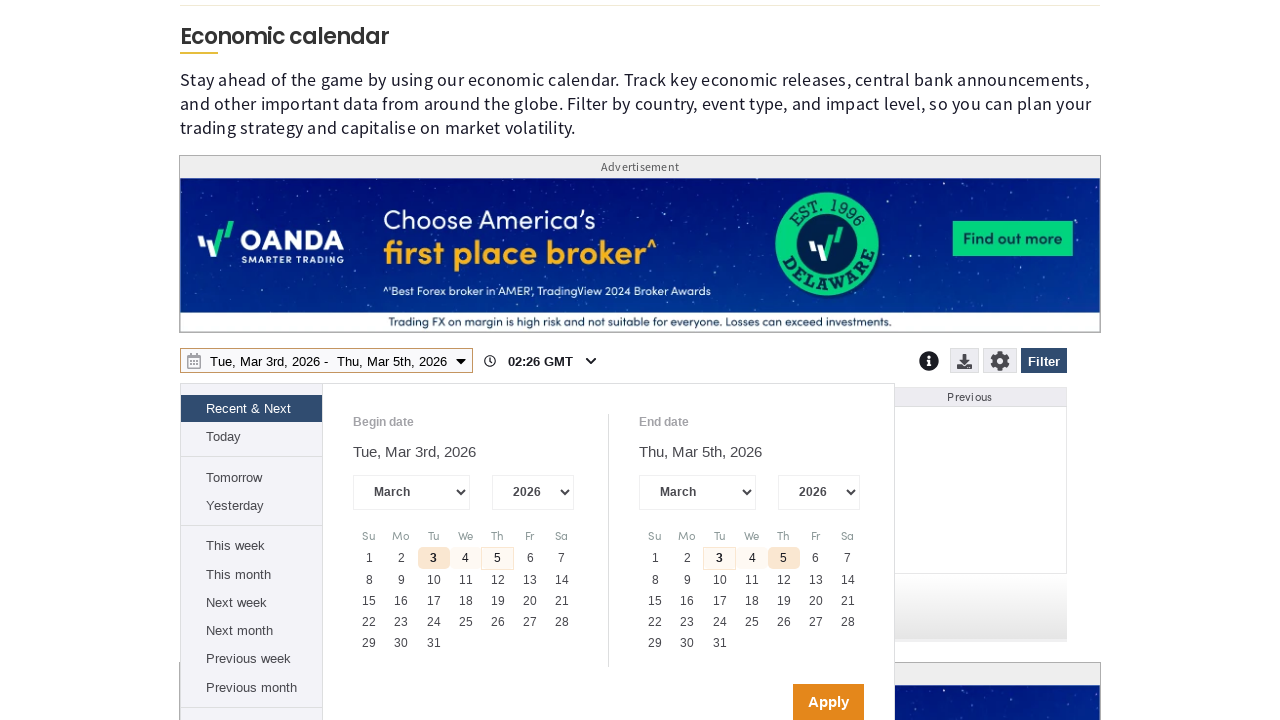

Waited 1200ms for date picker to open
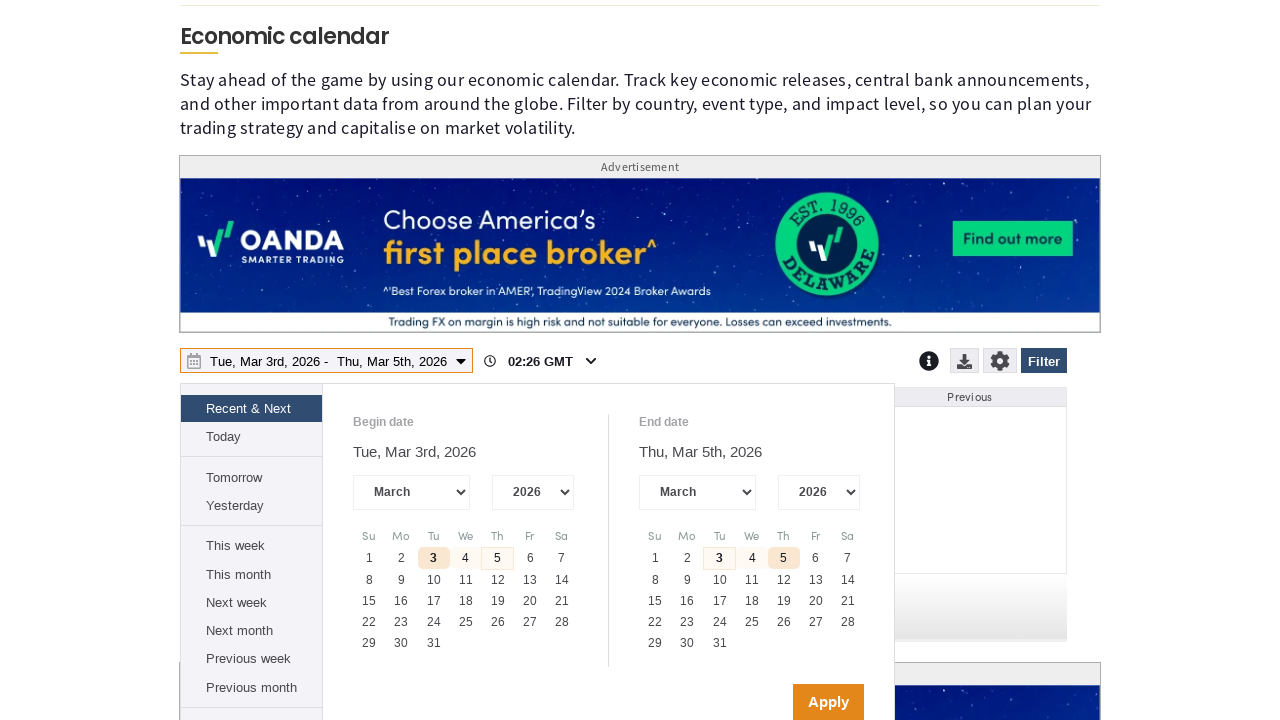

Year dropdown selector appeared
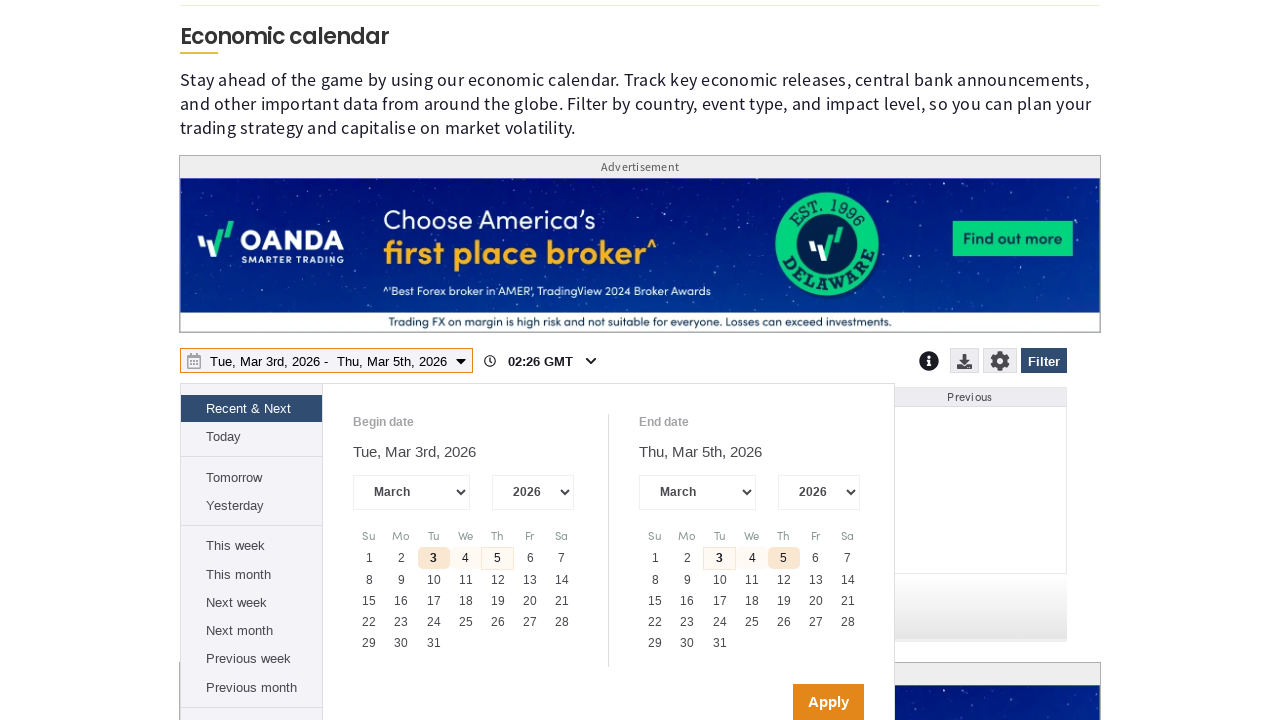

Retrieved available years from dropdown: ['2007', '2008', '2009', '2010', '2011', '2012', '2013', '2014', '2015', '2016', '2017', '2018', '2019', '2020', '2021', '2022', '2023', '2024', '2025', '2026', '2027']
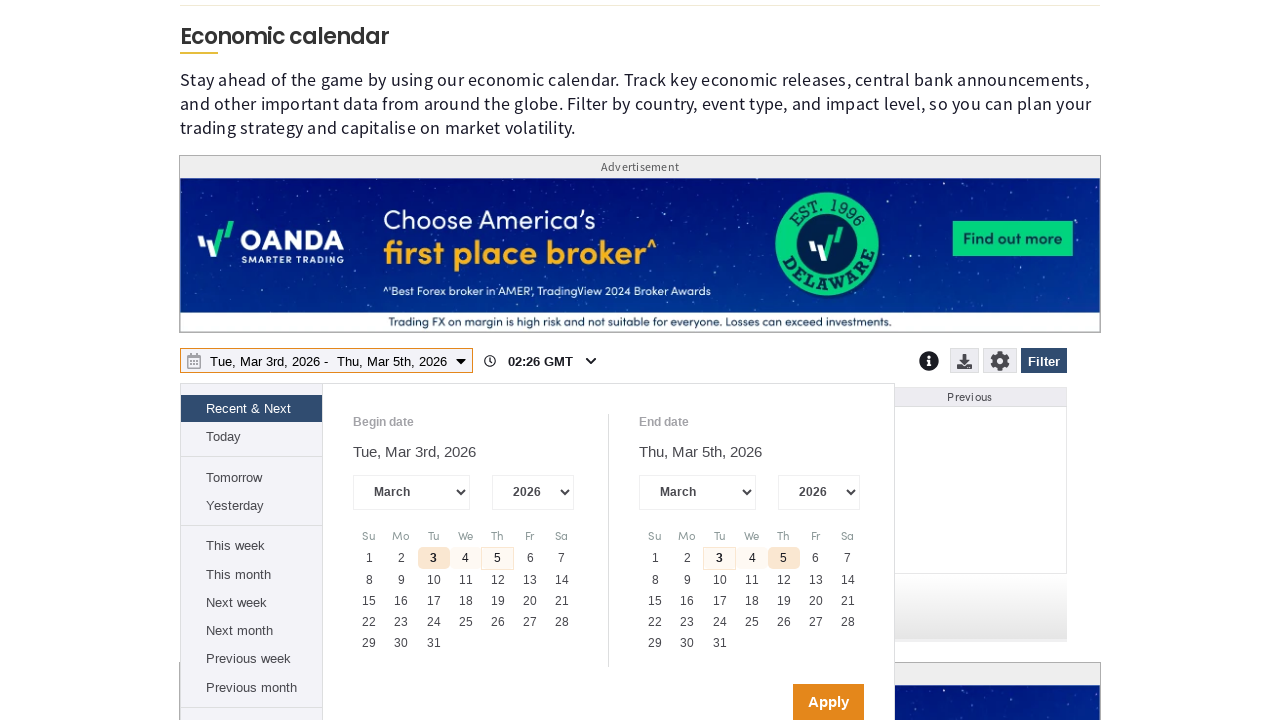

Selected last available year: 2027 on internal:role=combobox >> nth=3
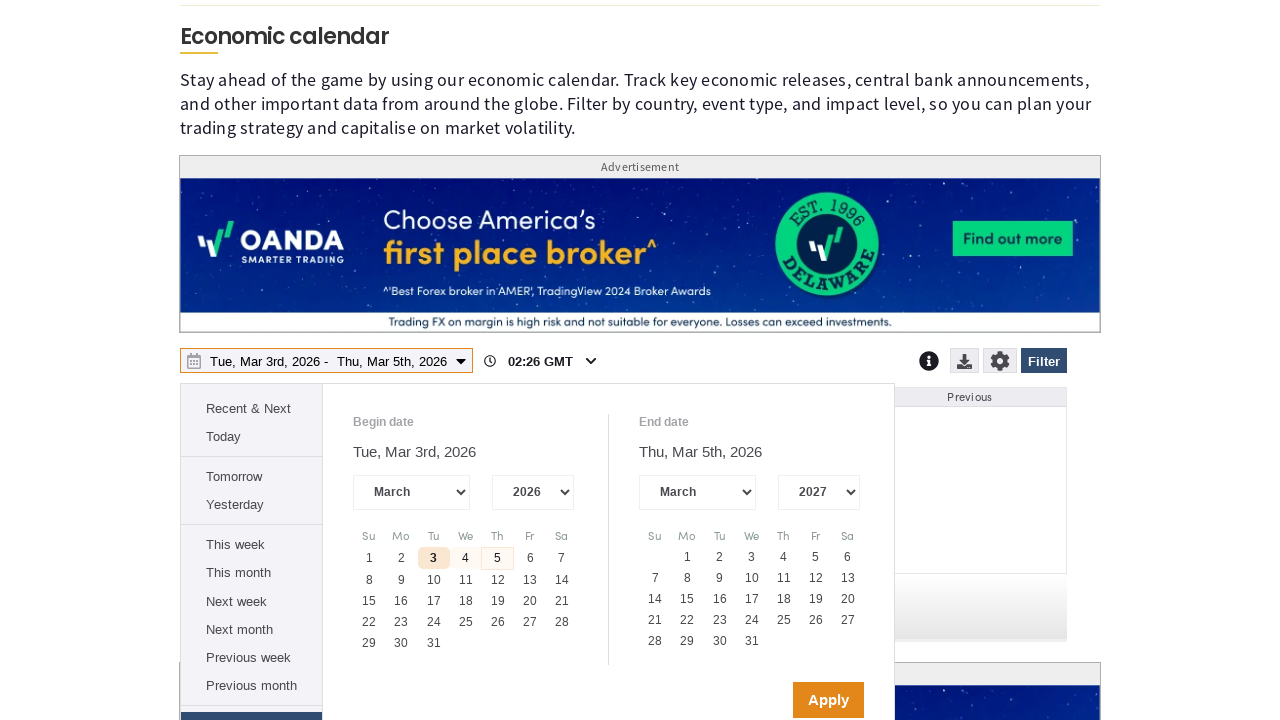

Waited 1200ms after selecting year
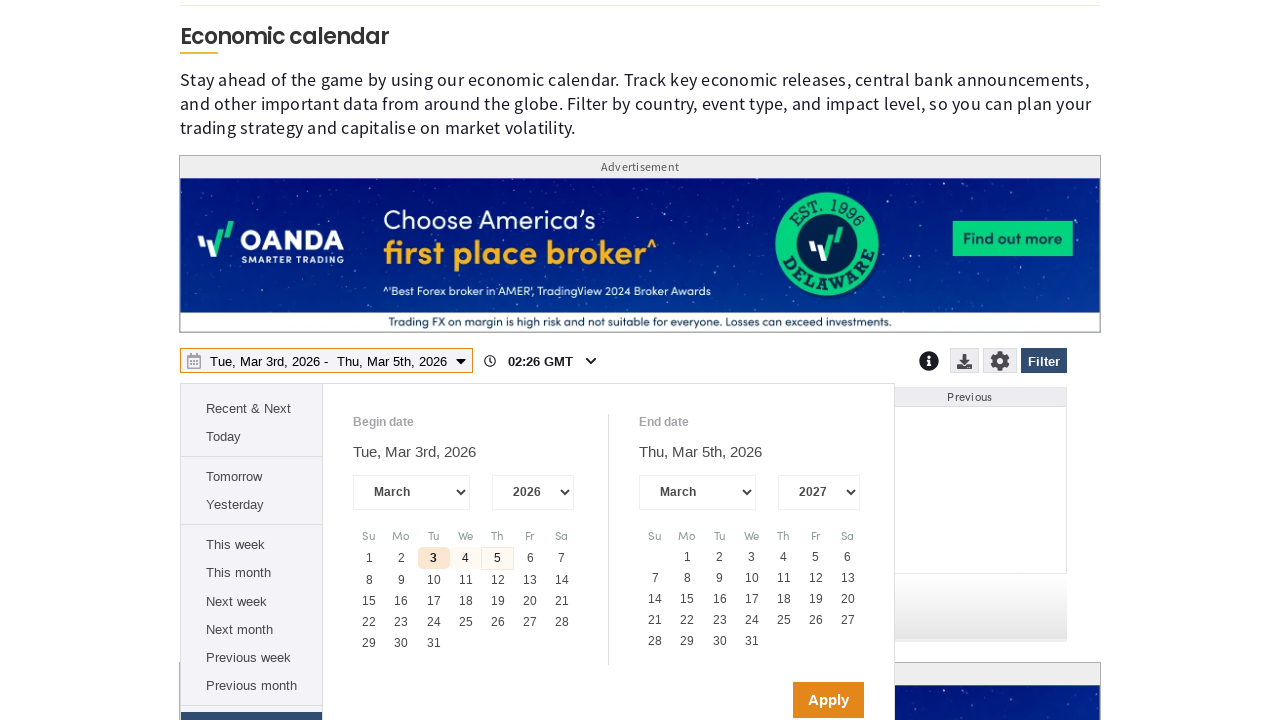

Waited 1200ms for calendar gridcells to be available
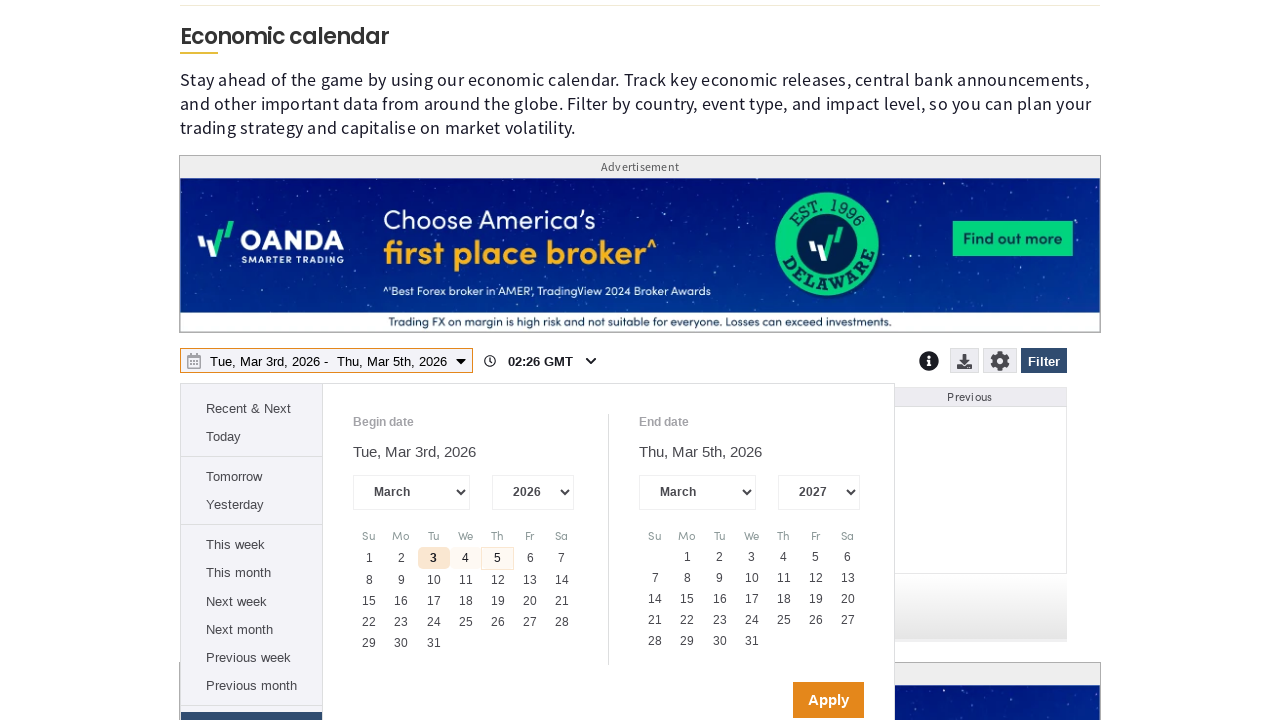

Clicked last available day in the calendar at (752, 641) on div[role='gridcell']:not([aria-disabled='true']) >> nth=-1
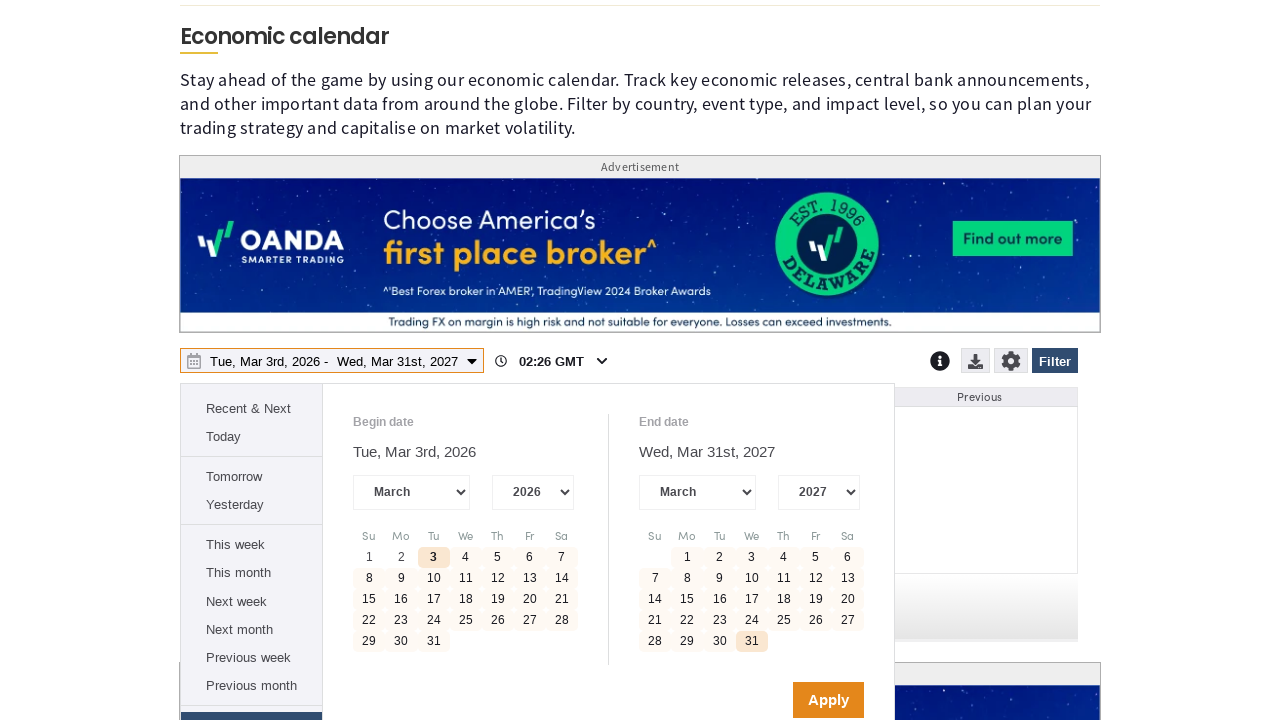

Waited 1200ms after selecting calendar day
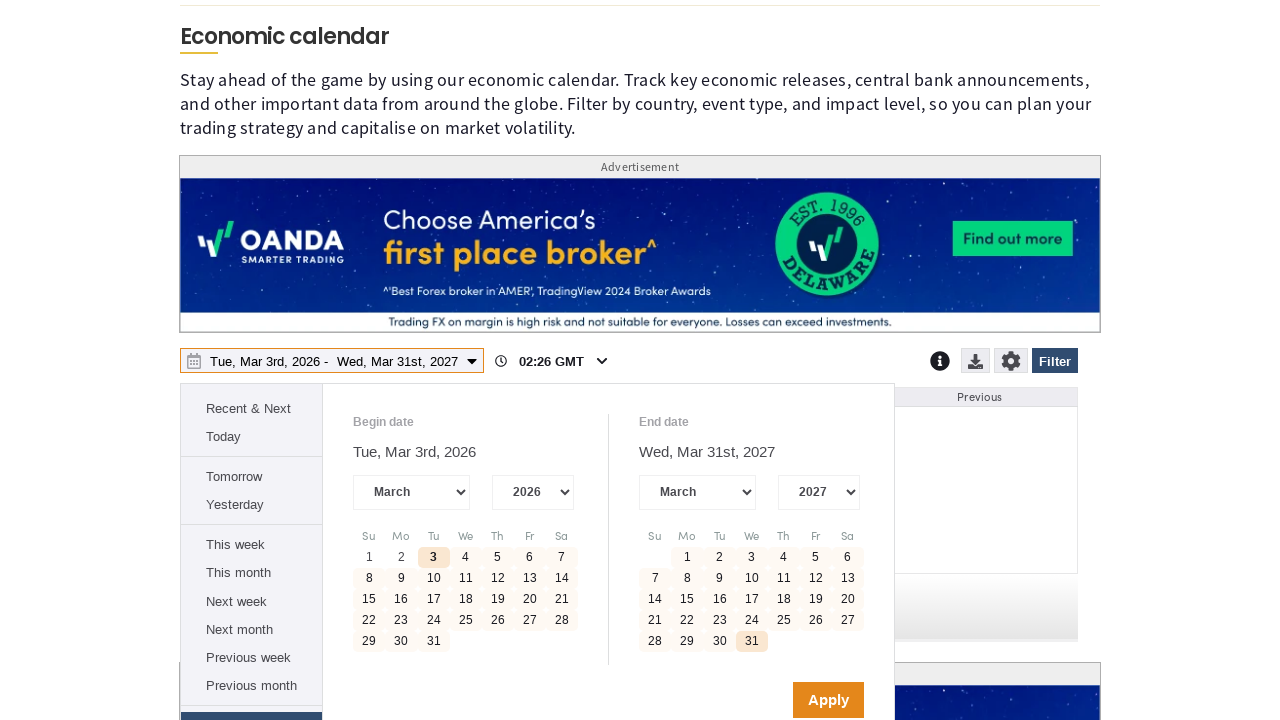

Clicked Apply button to confirm date range selection at (828, 700) on internal:role=button[name="Apply"i]
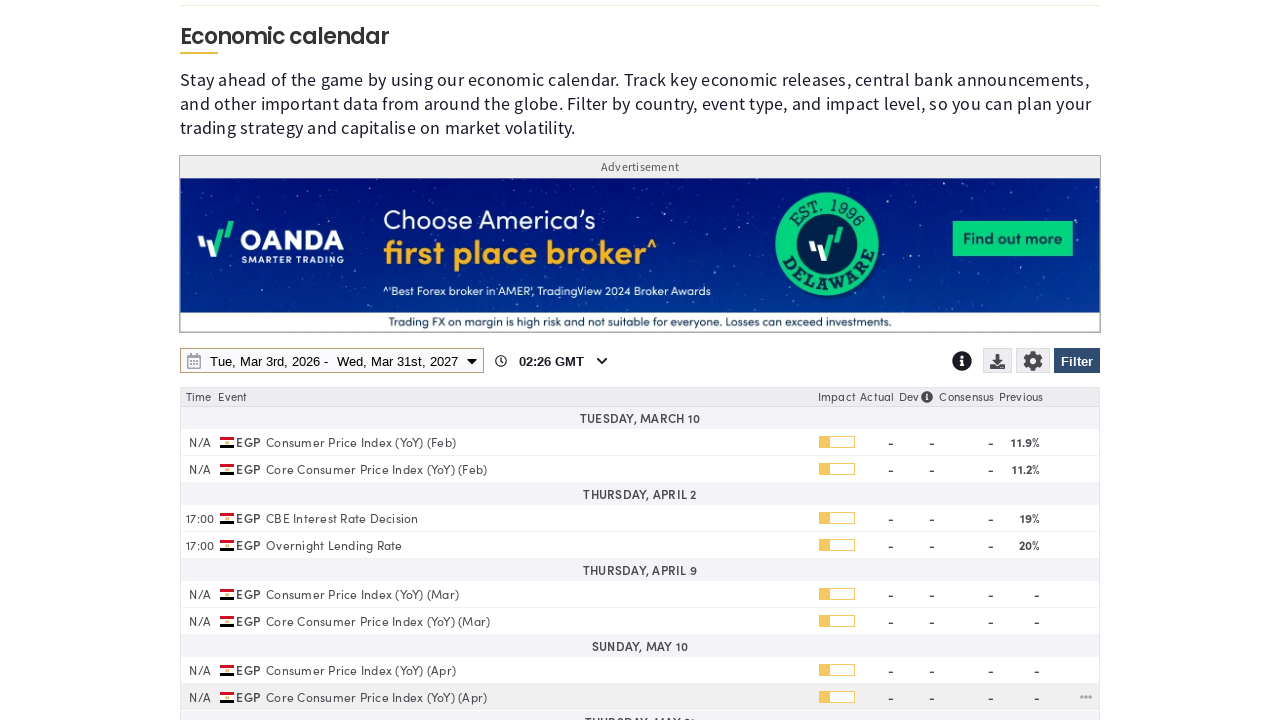

Waited 1500ms for date range to be applied
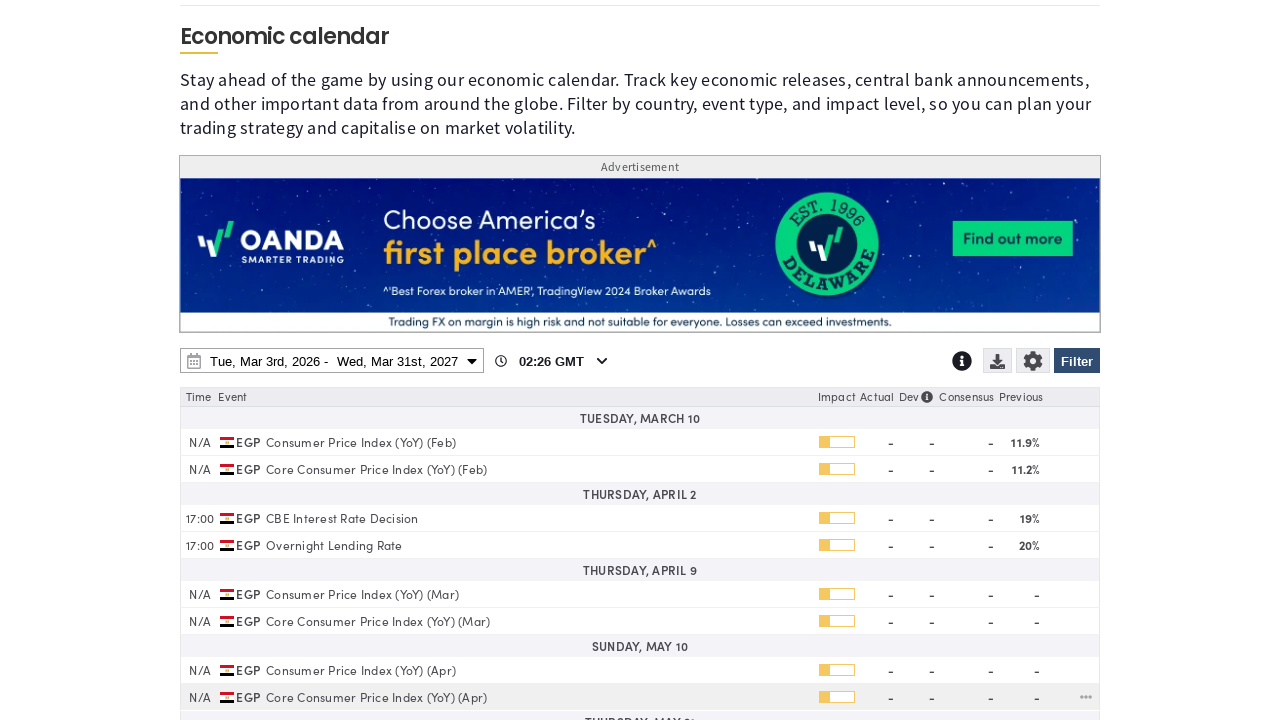

Clicked download menu to open export options at (1000, 363) on .fxs_selectable-wrapper
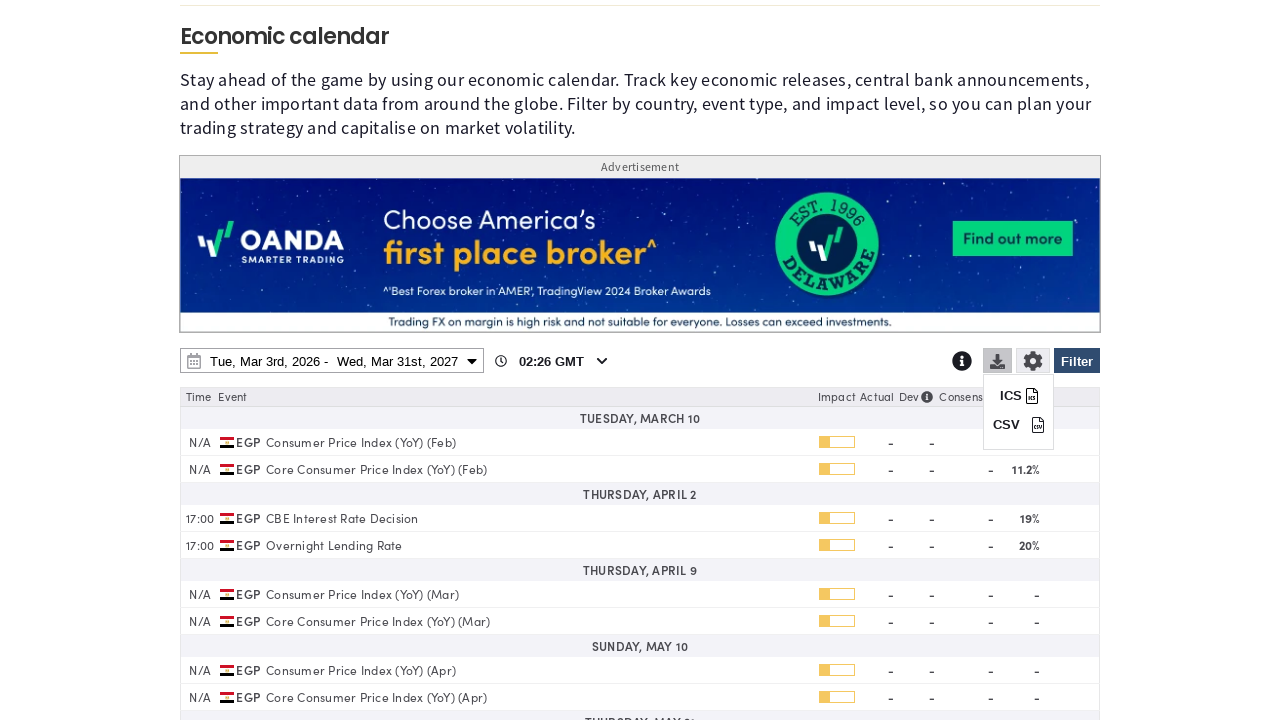

ICS export option appeared in download menu
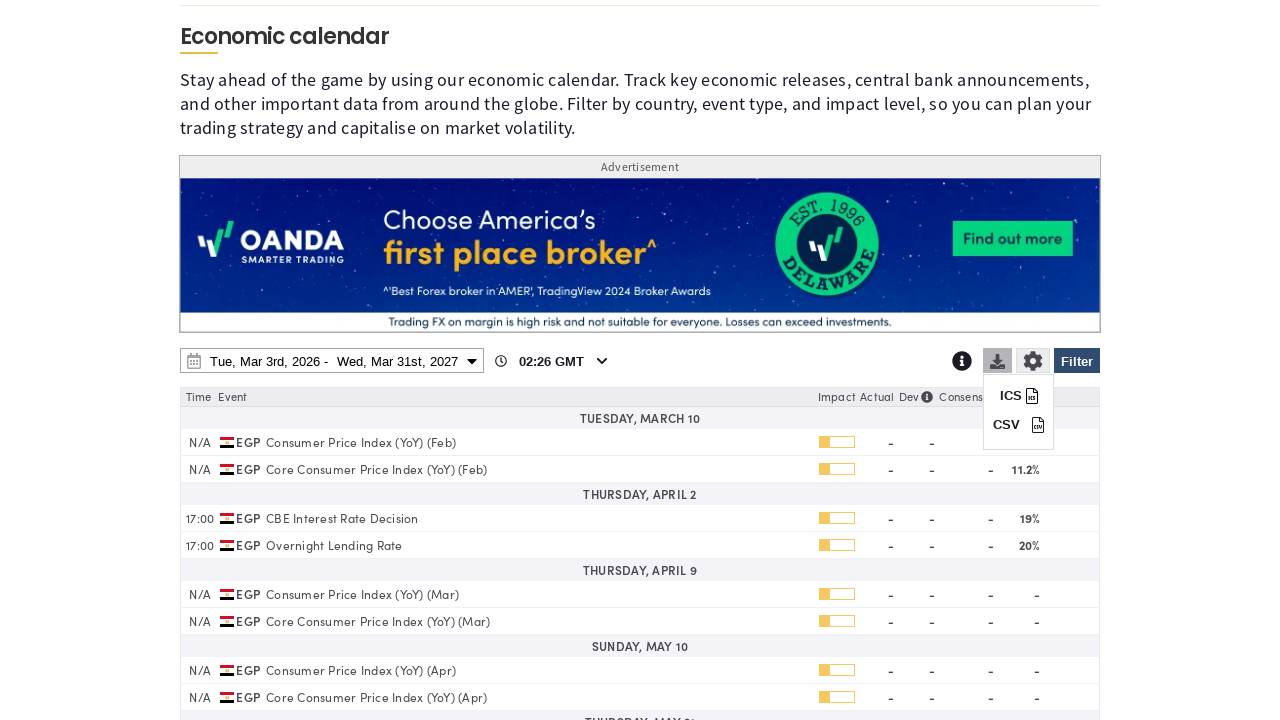

CSV export option is available in download menu
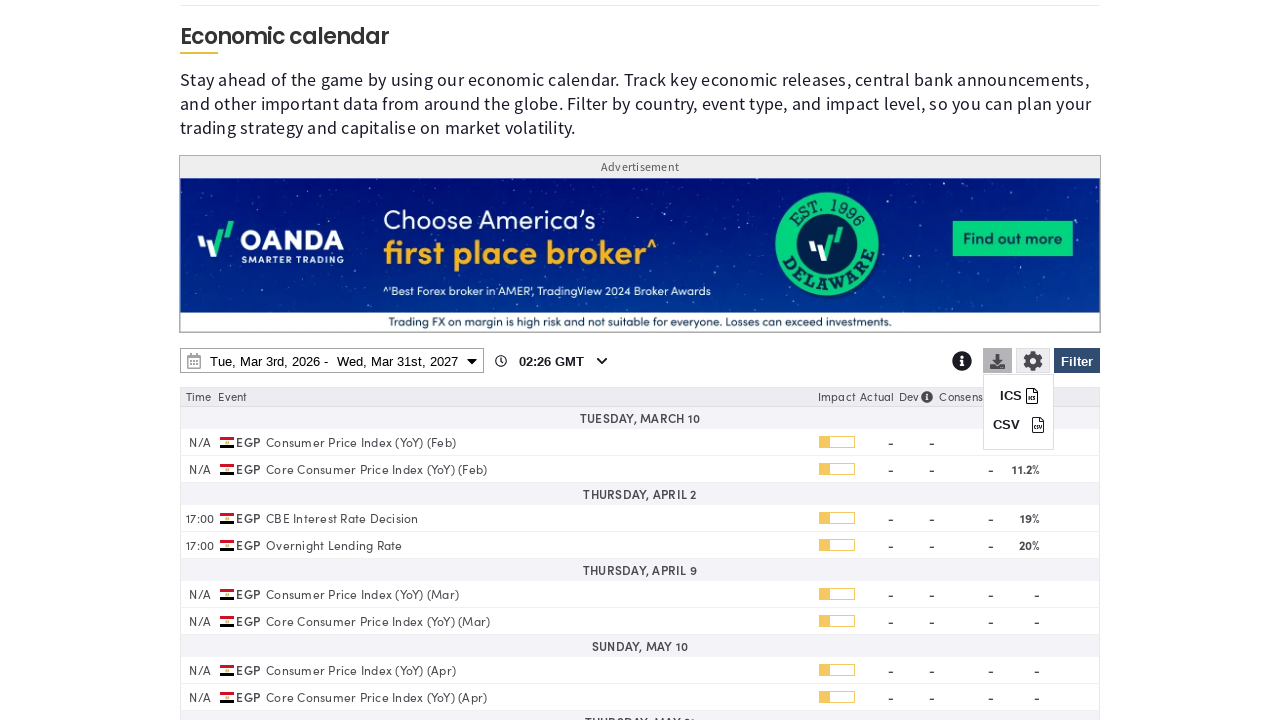

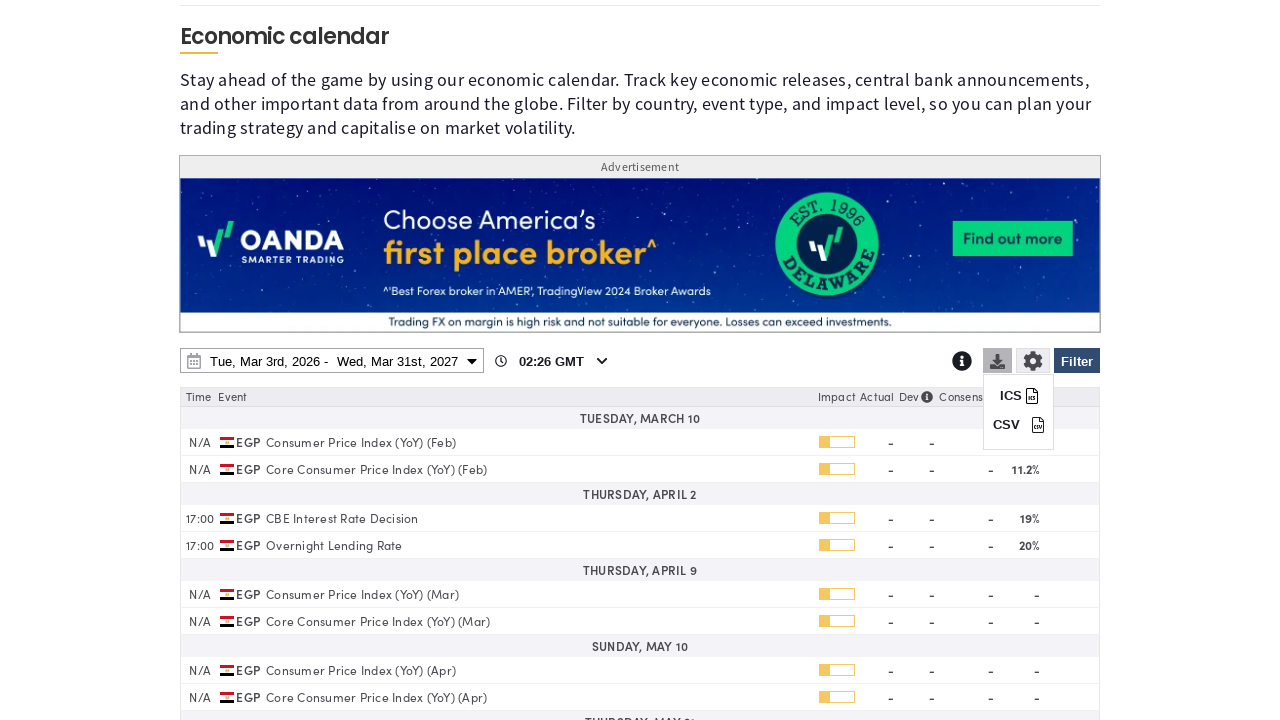